Tests dropdown selection functionality by selecting "Option 2" from a dropdown menu using visible text

Starting URL: https://the-internet.herokuapp.com/dropdown

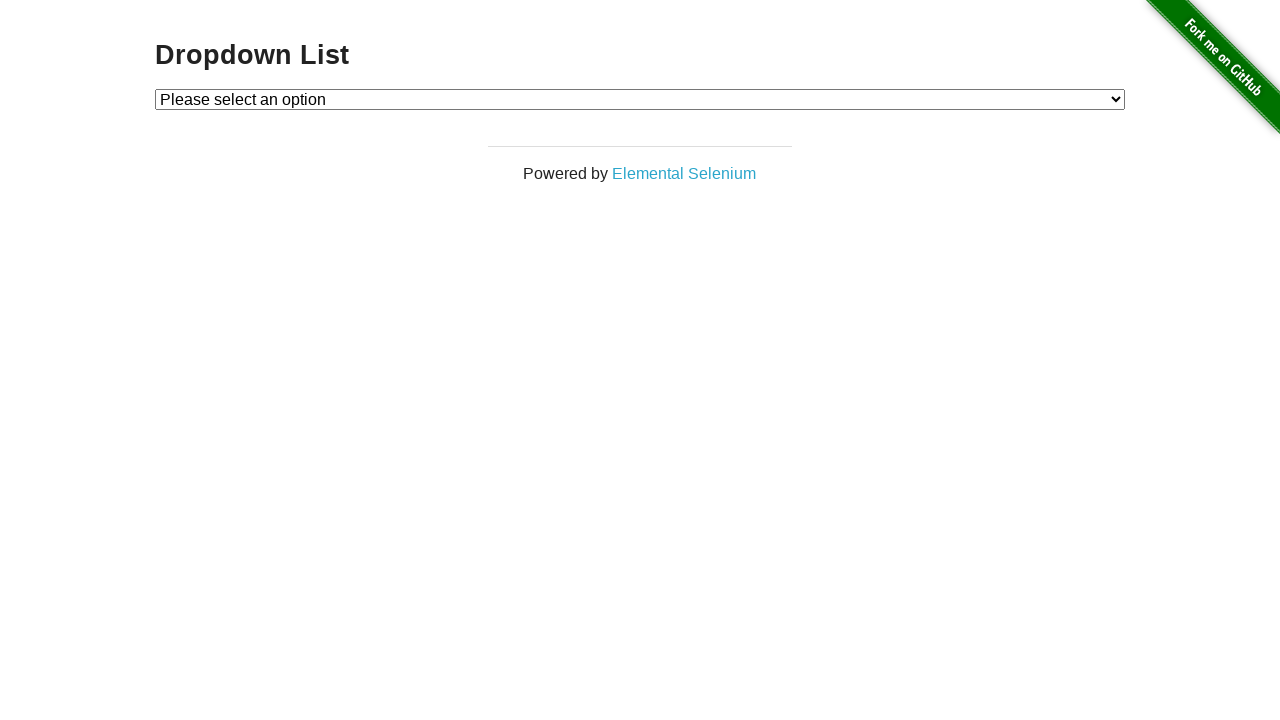

Selected 'Option 2' from dropdown menu on #dropdown
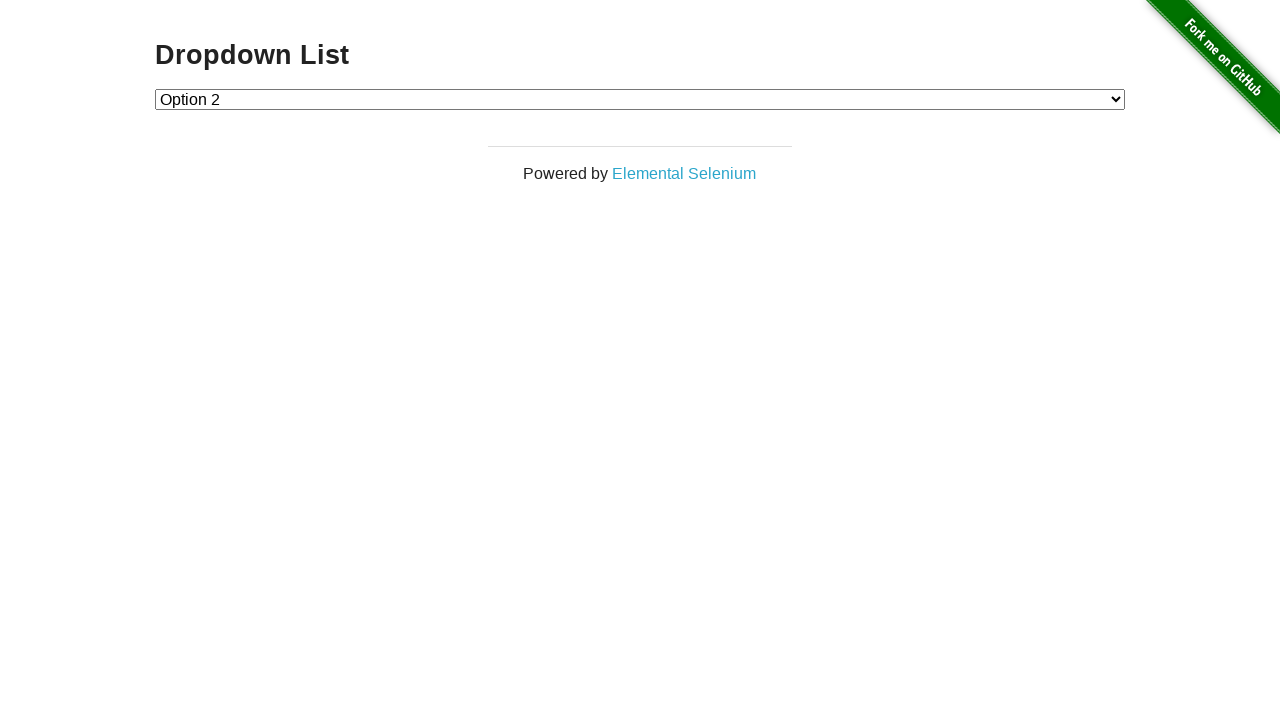

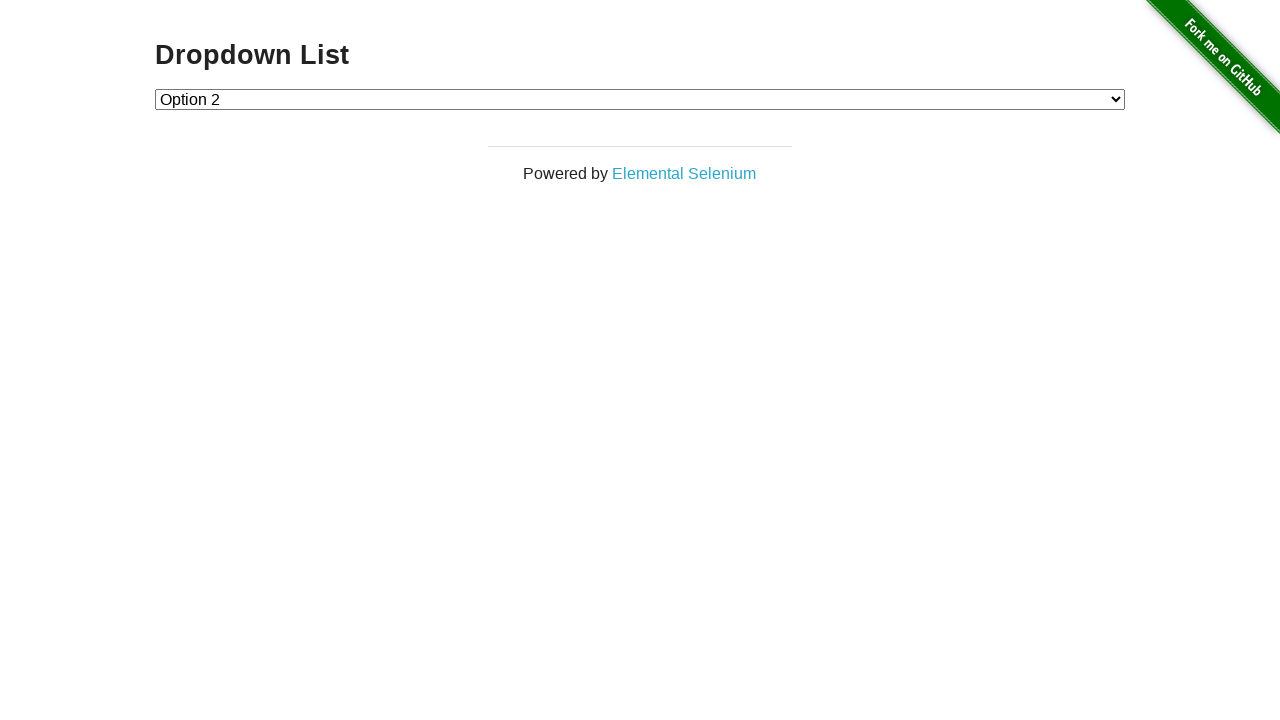